Tests navigation to Browse Languages section and verifies 10 languages starting with numbers are displayed

Starting URL: http://www.99-bottles-of-beer.net/

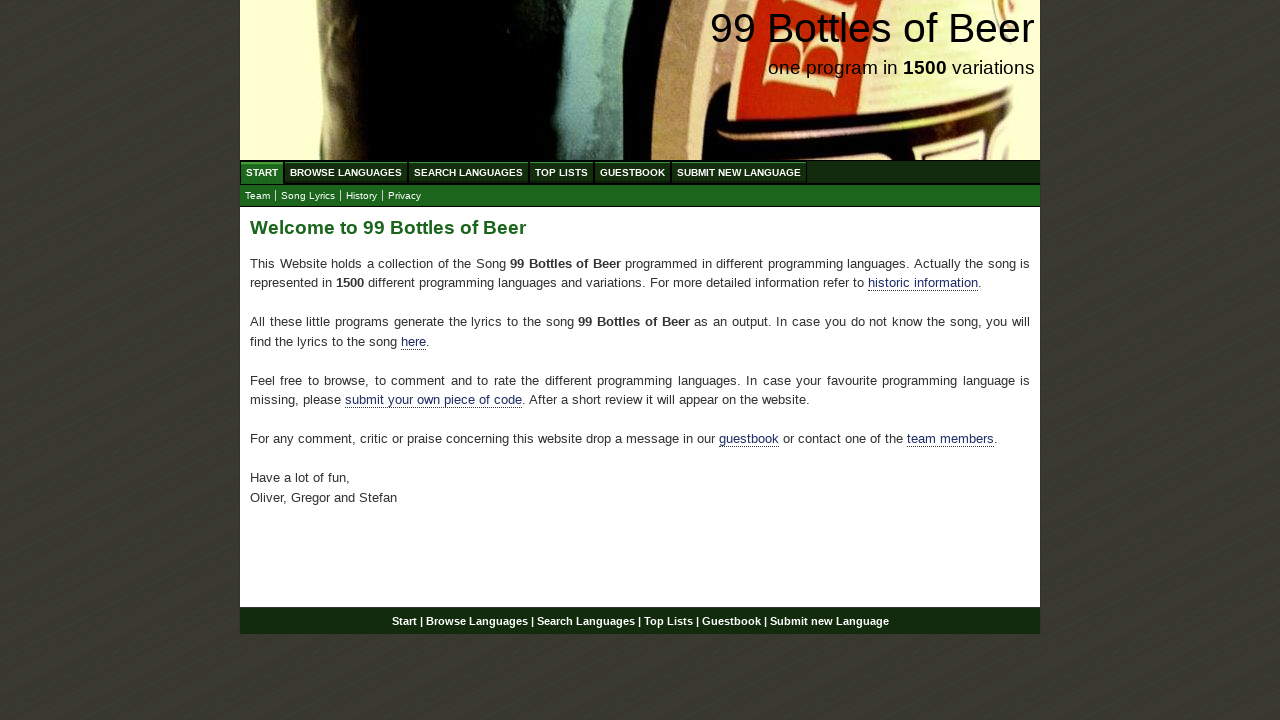

Clicked on Browse Languages link at (346, 172) on #menu li a[href='/abc.html']
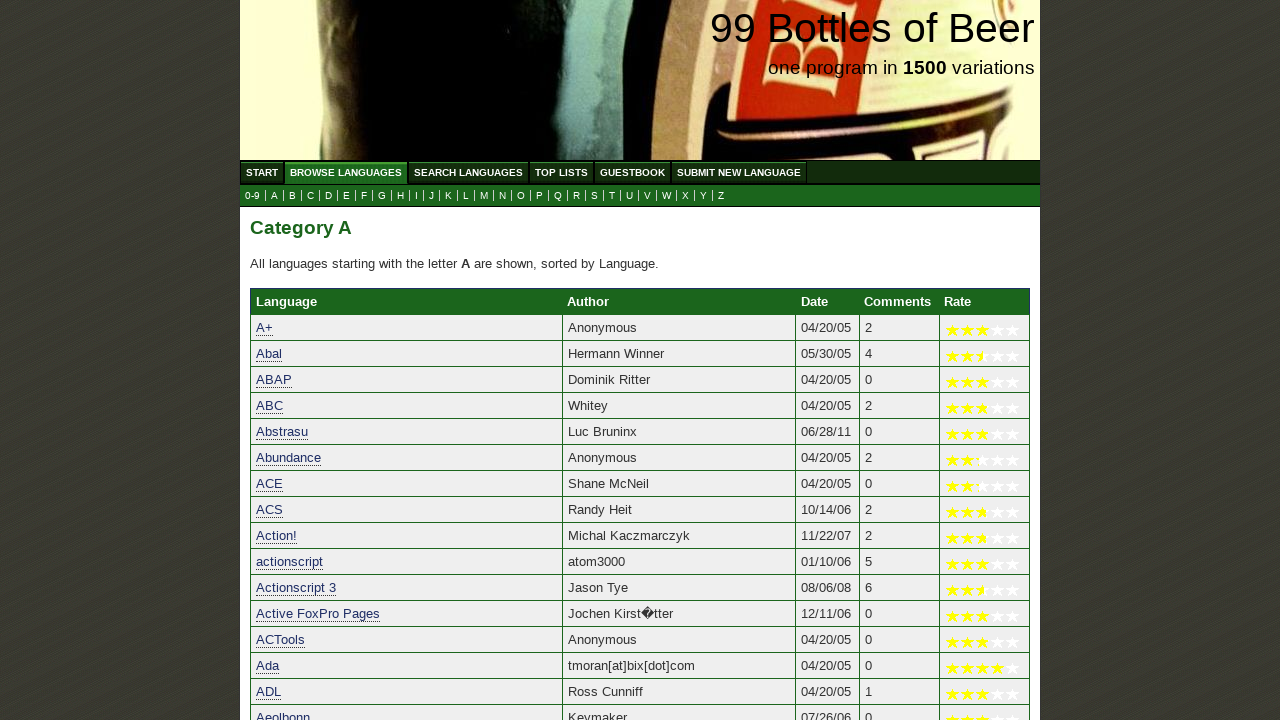

Clicked on 0-9 link to view languages starting with numbers at (252, 196) on a[href='0.html']
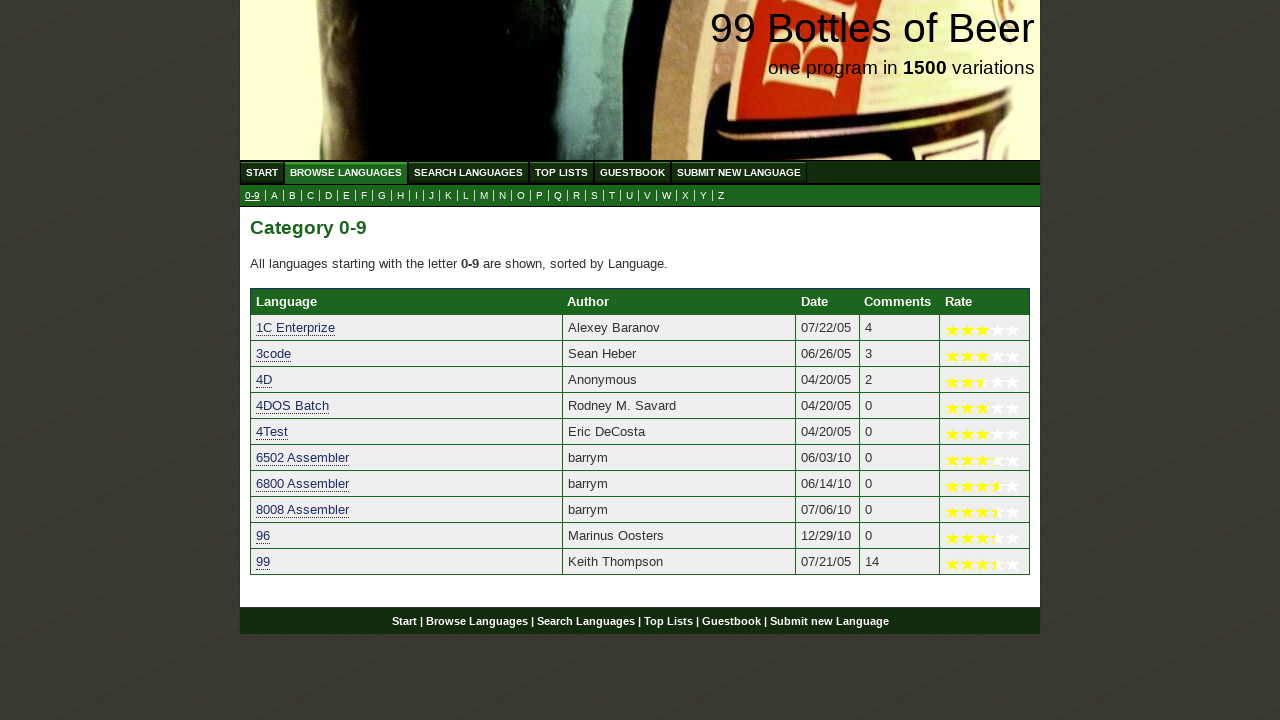

Language table loaded with 10 languages starting with numbers
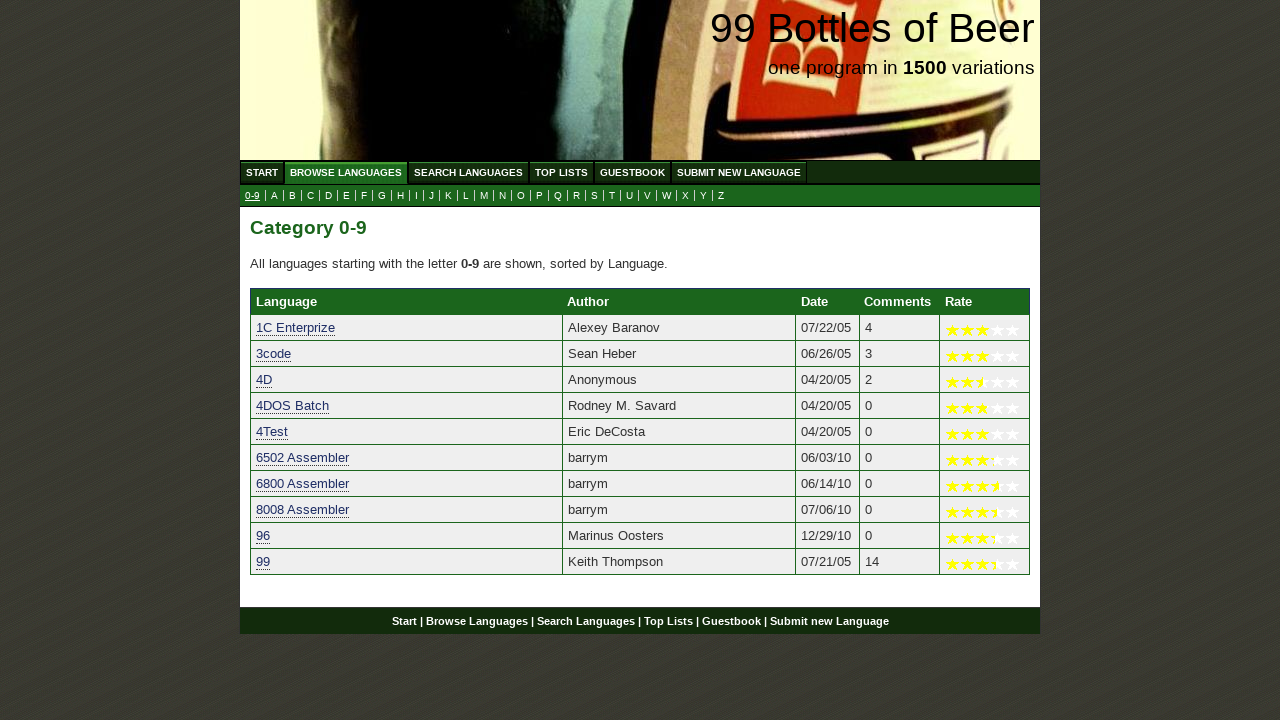

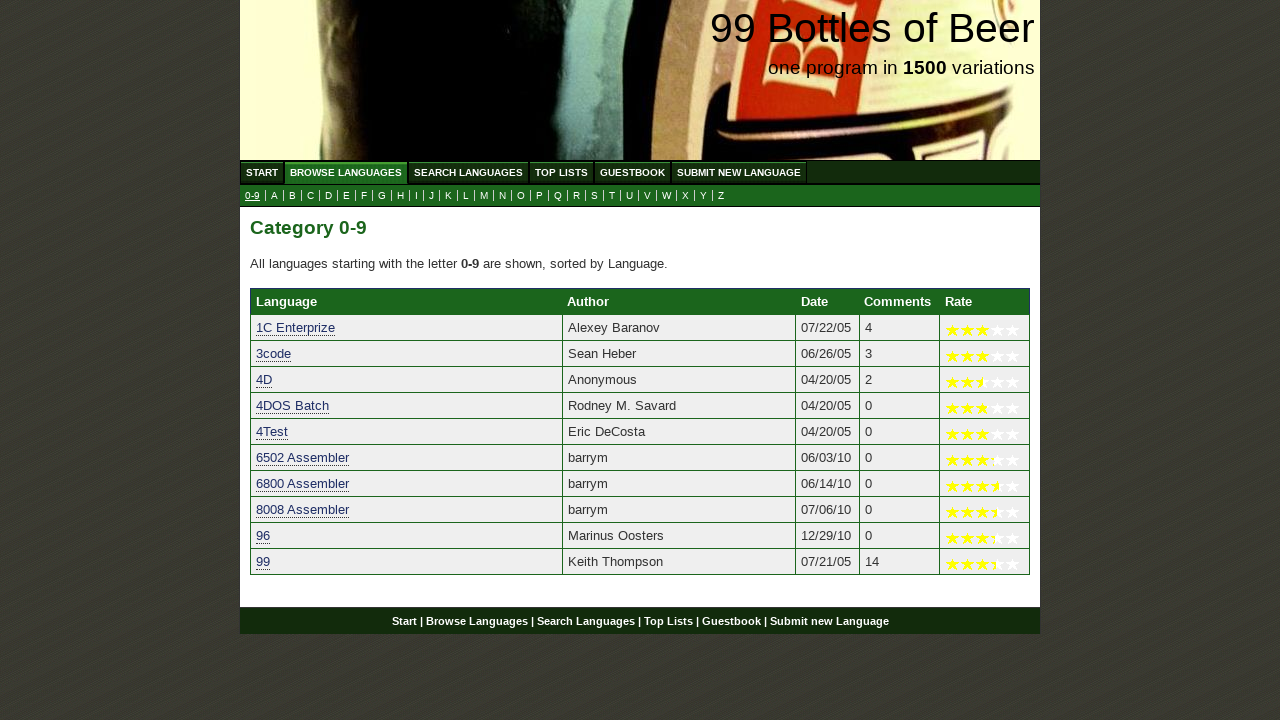